Tests clicking search button without entering any search term

Starting URL: https://elearning-app-rm1o.vercel.app/

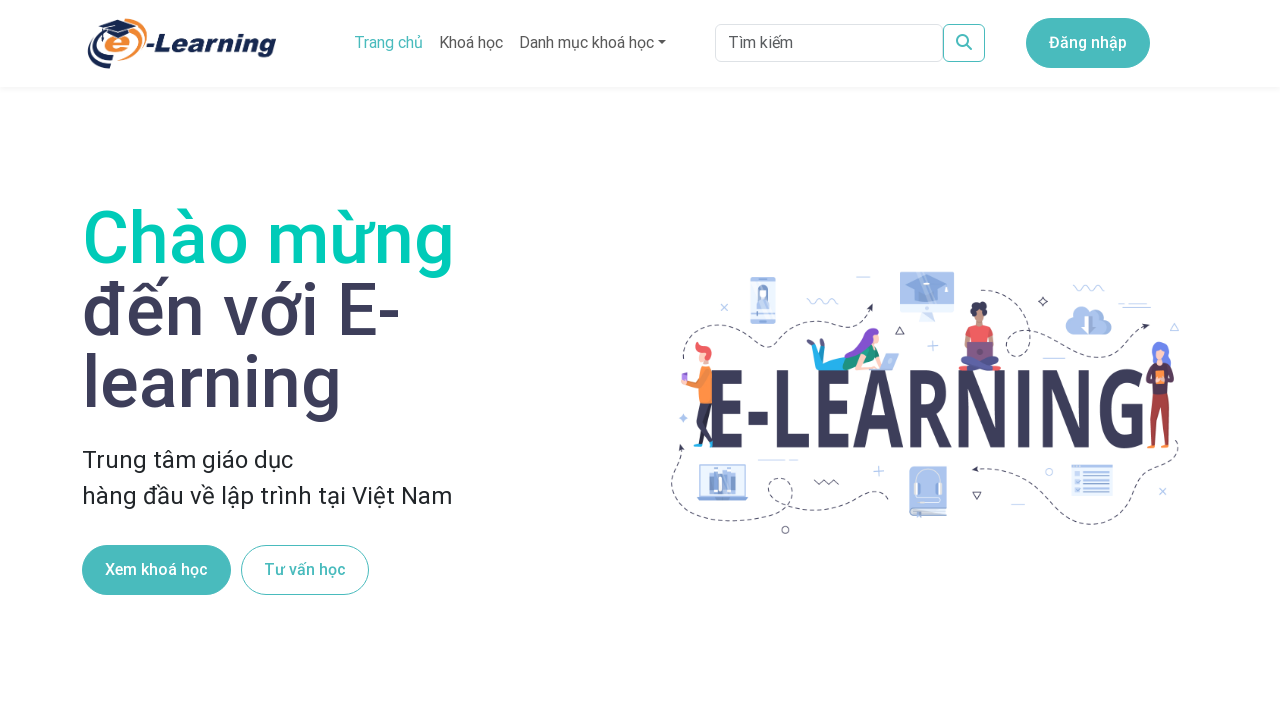

Clicked search button without entering any search term at (964, 43) on xpath=//button[@class='btn my-2 my-sm-0 search_btn button_buttonSearch__PebGO']
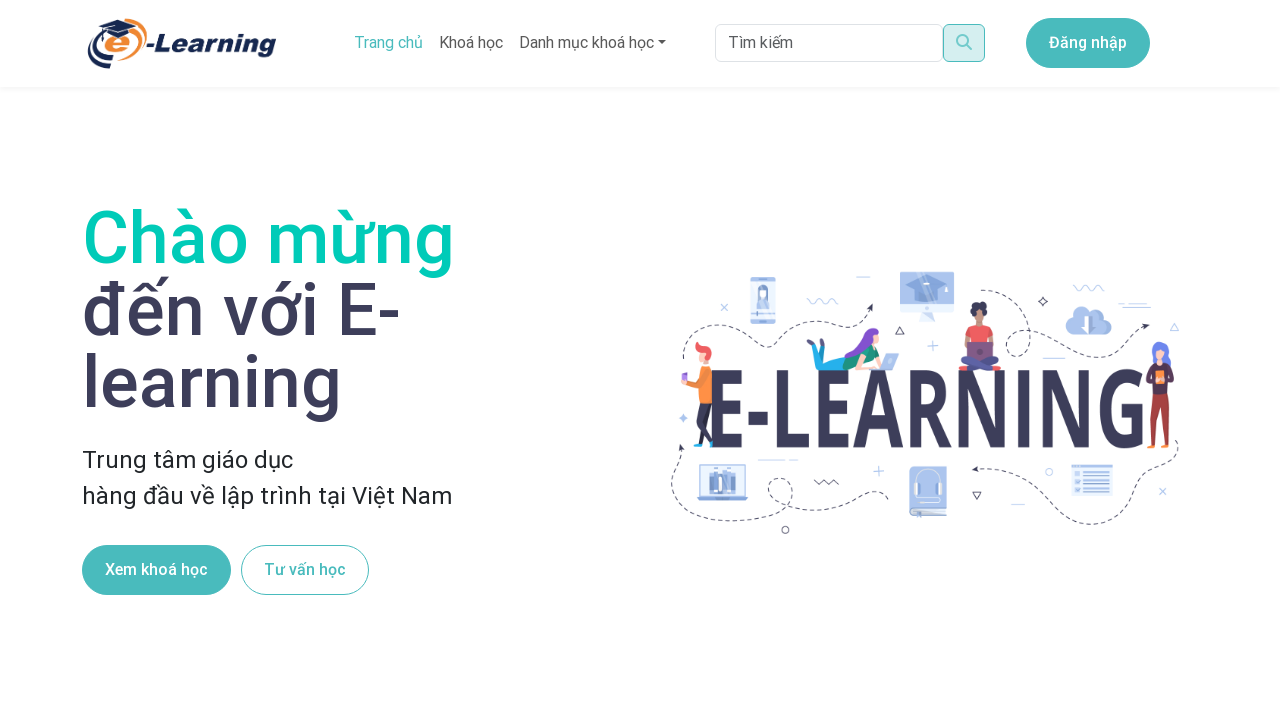

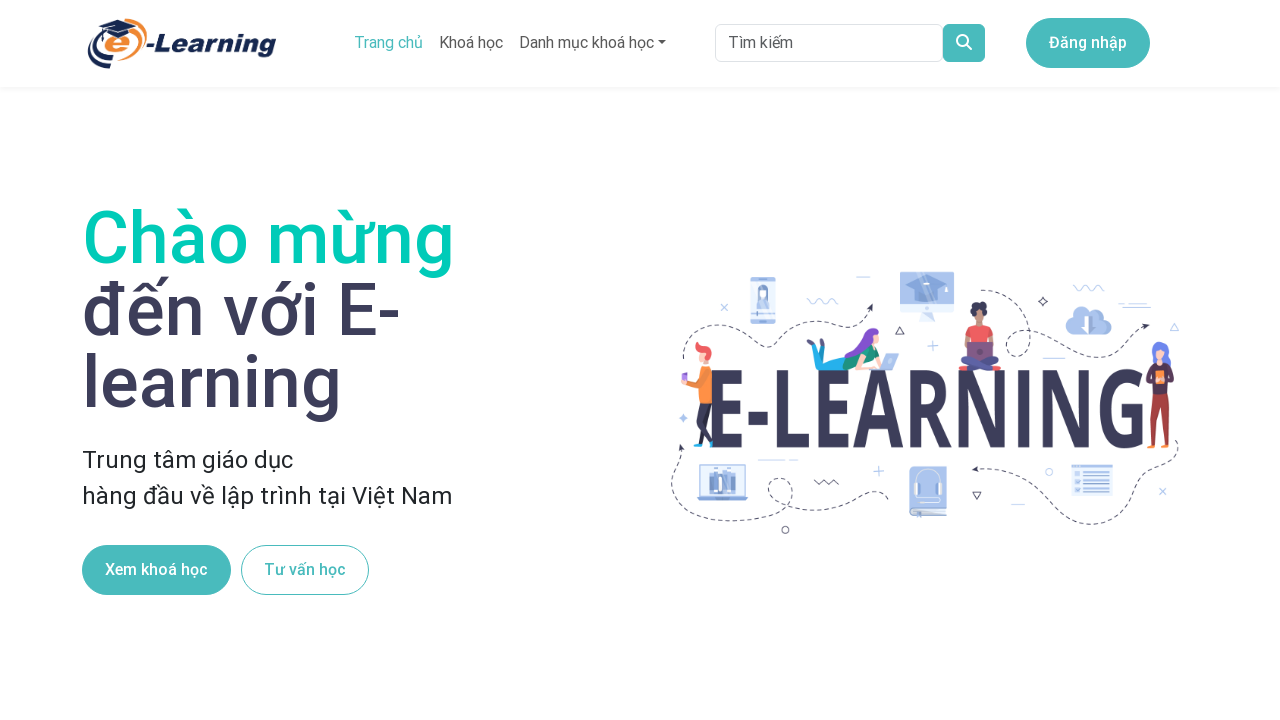